Navigates to GitHub homepage and scrolls to the bottom of the page

Starting URL: https://github.com/

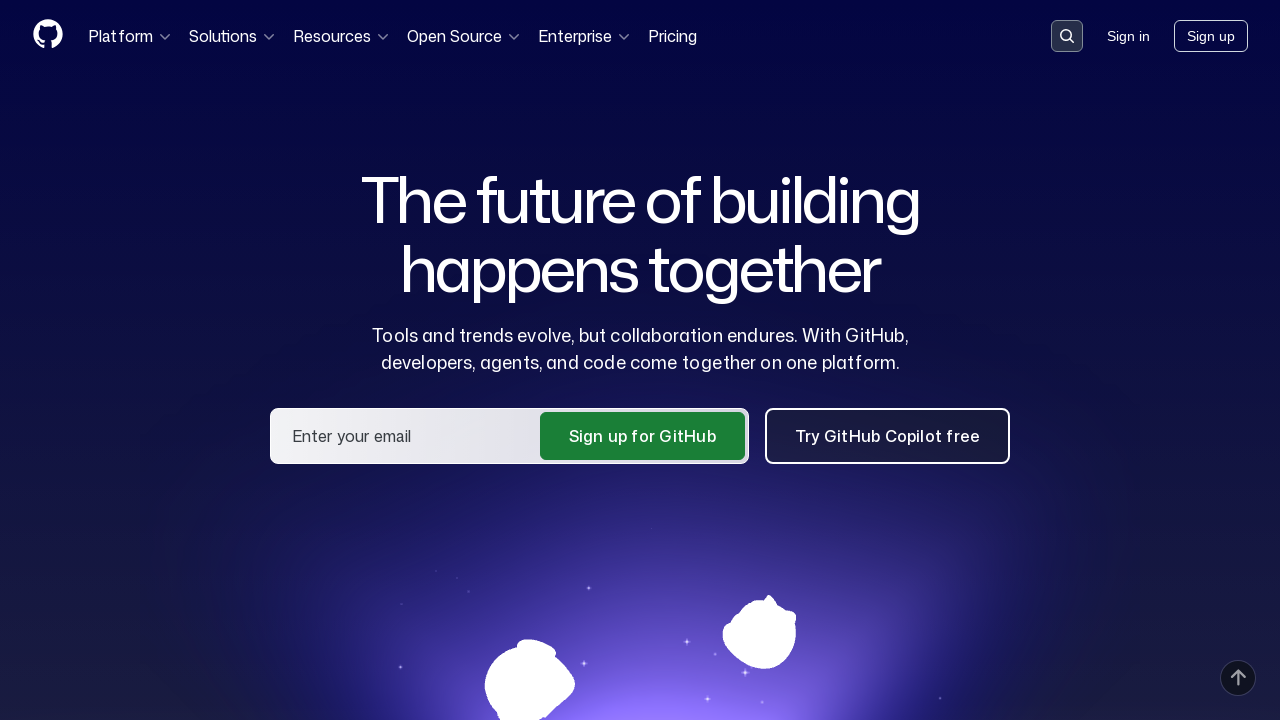

Navigated to GitHub homepage
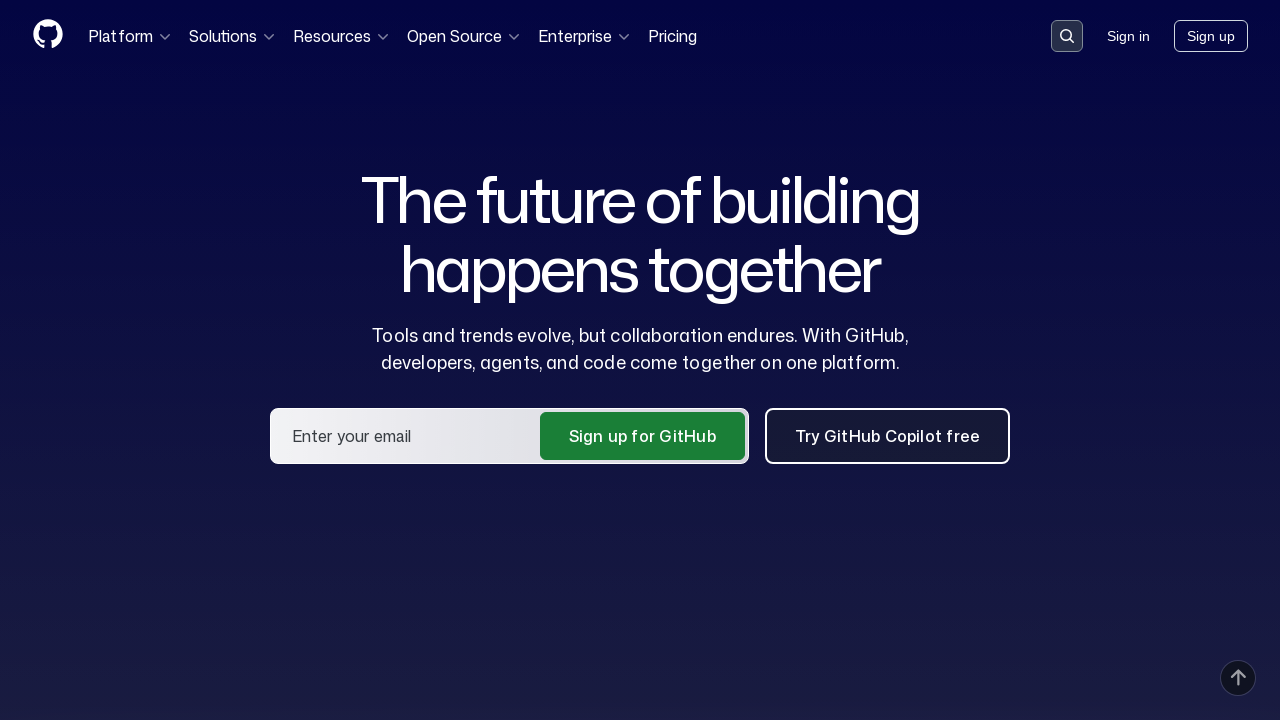

Scrolled to the bottom of the GitHub homepage
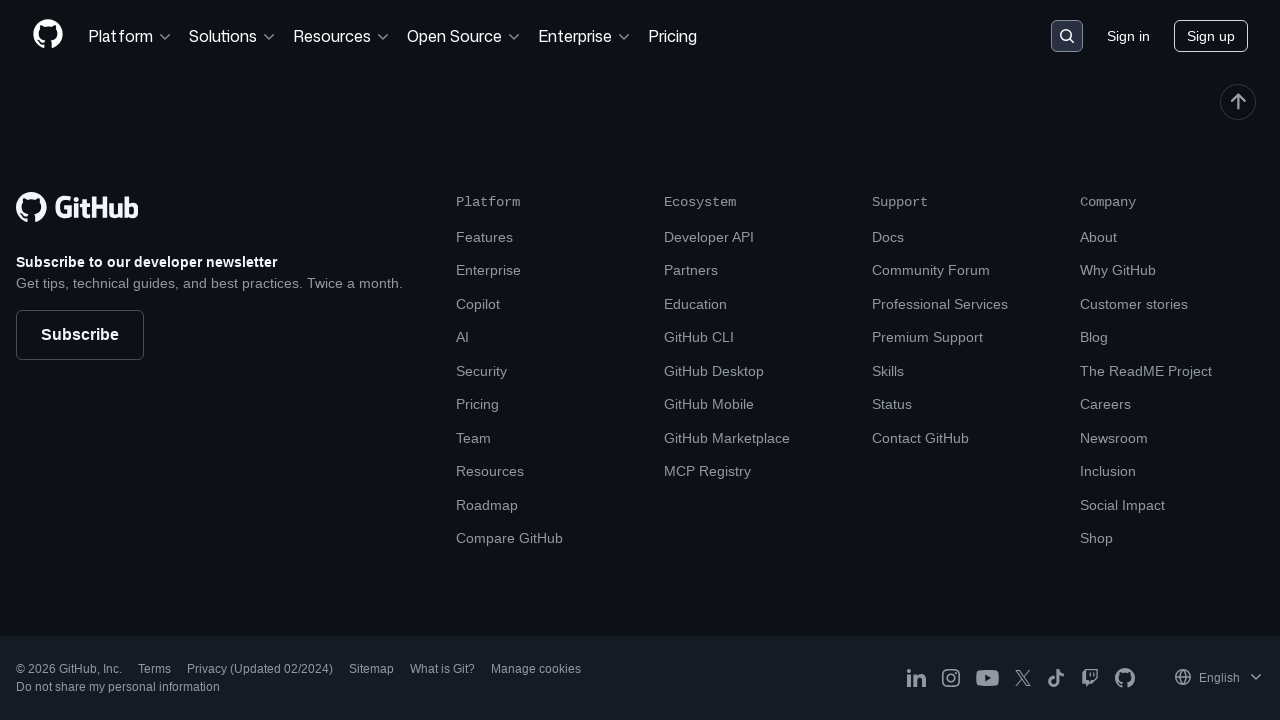

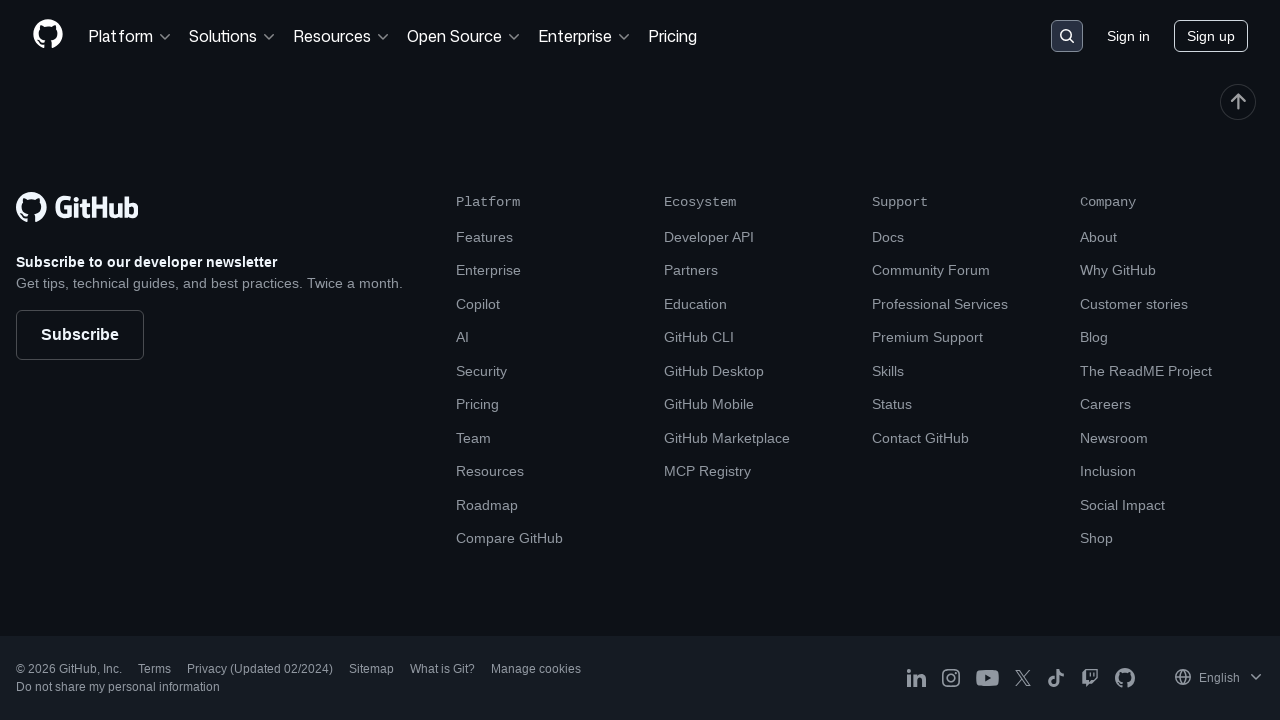